Tests adding and removing an element by clicking "Add Element" then "Delete" button and verifying the element is removed

Starting URL: https://the-internet.herokuapp.com/

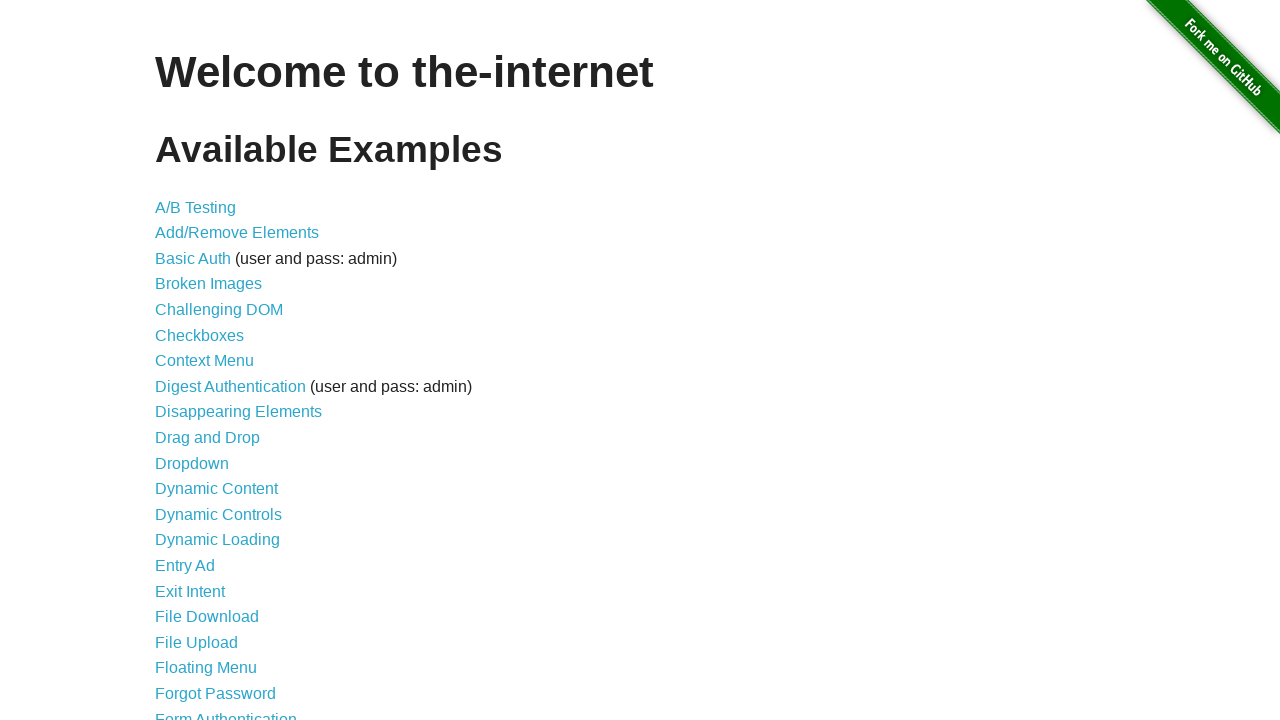

Clicked link to navigate to Add/Remove Elements page at (237, 233) on a[href='/add_remove_elements/']
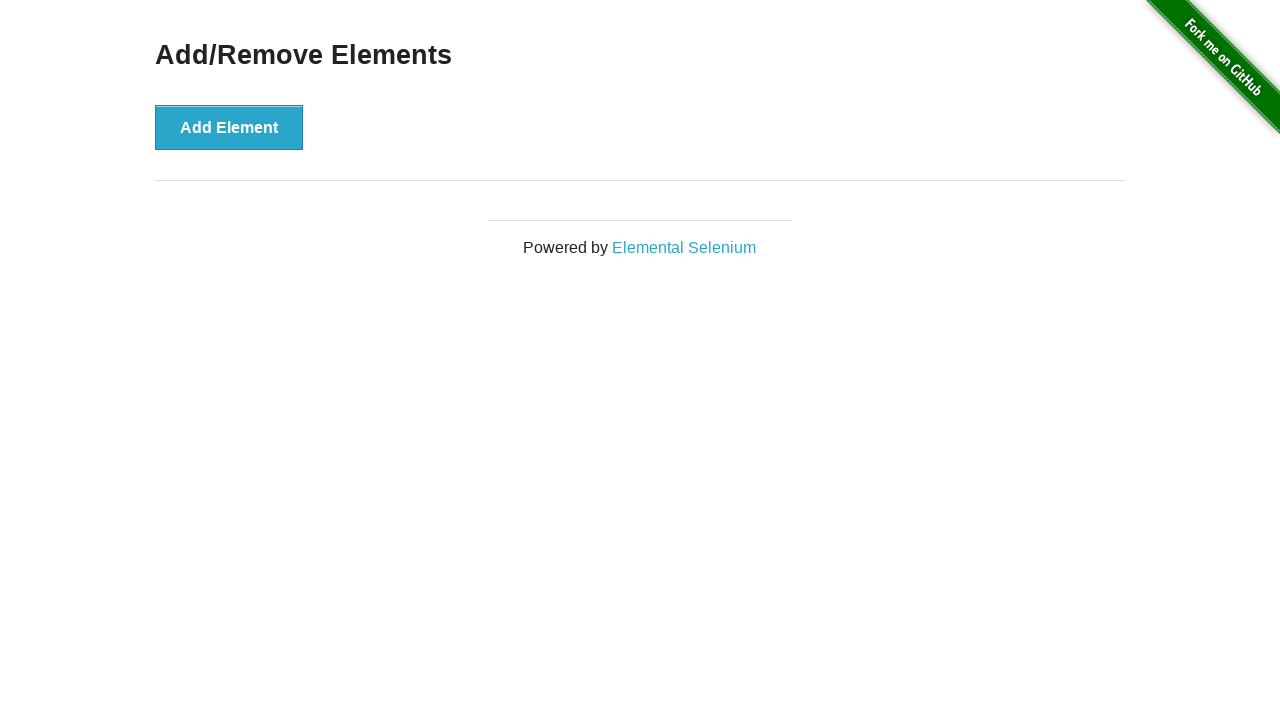

Add Element button is visible and ready
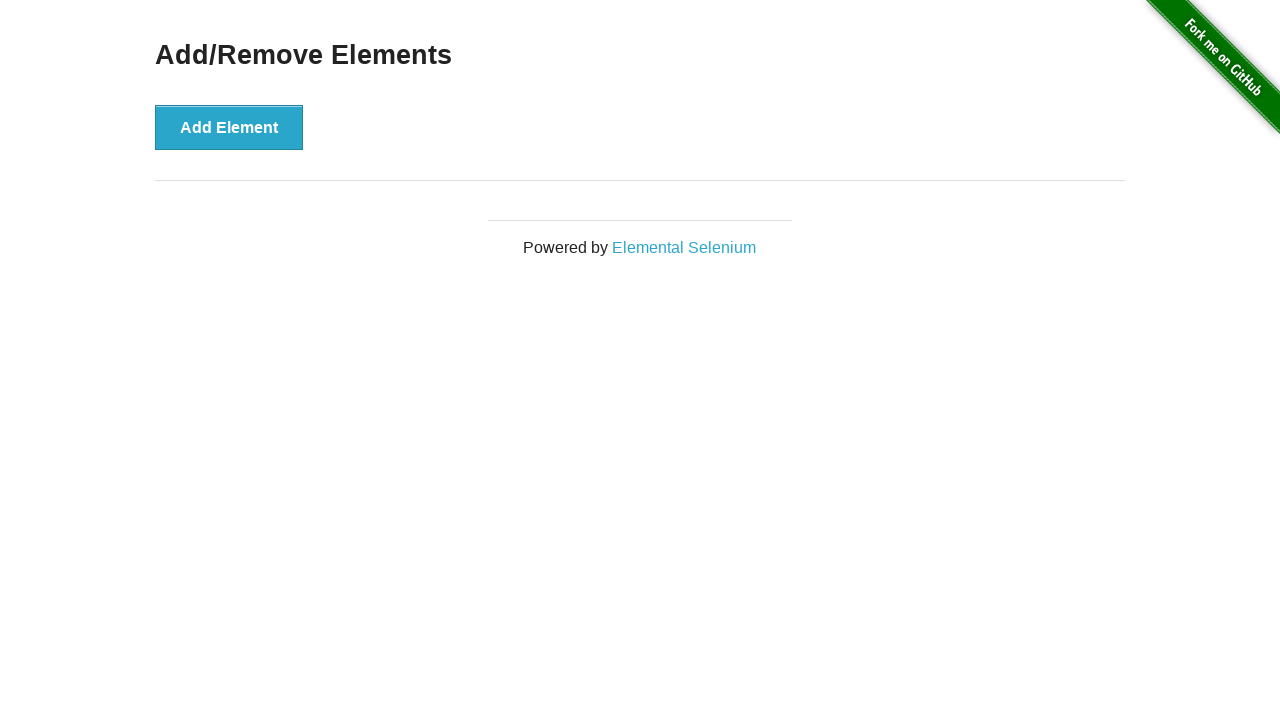

Clicked Add Element button to create new element at (229, 127) on button[onclick='addElement()']
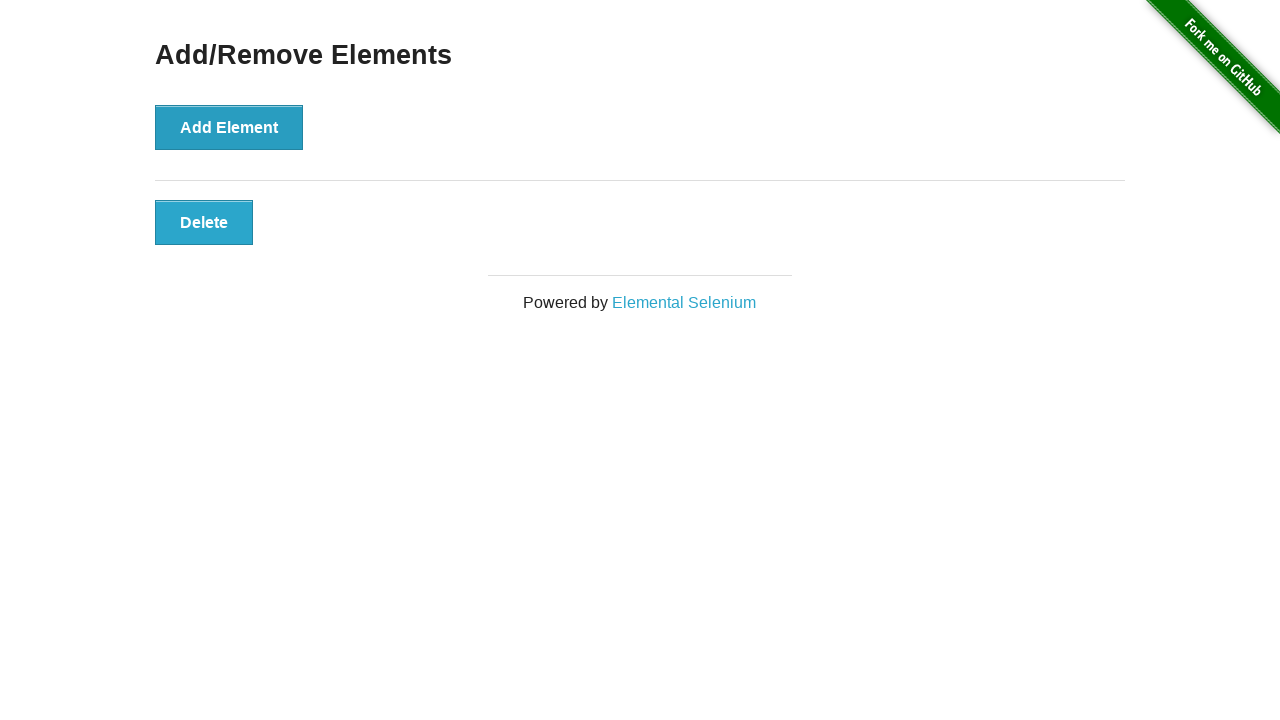

New element with class 'added-manually' appeared on the page
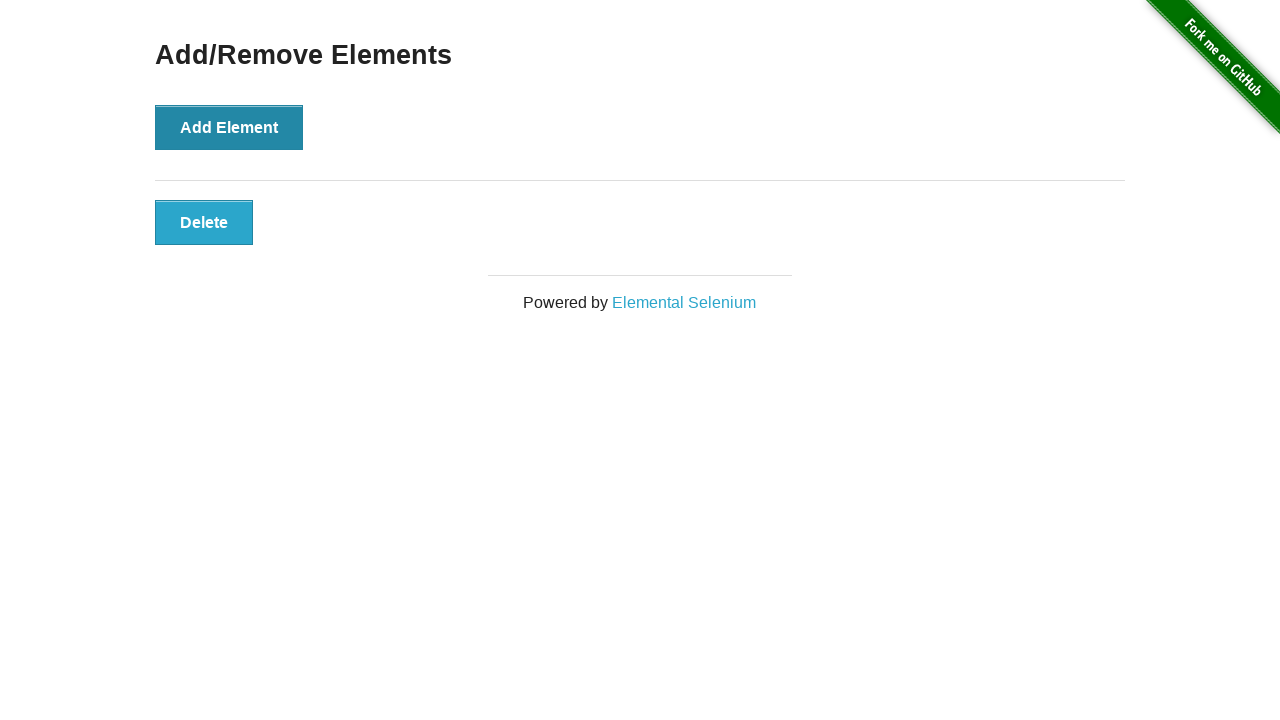

Verified that exactly 1 element with class 'added-manually' exists
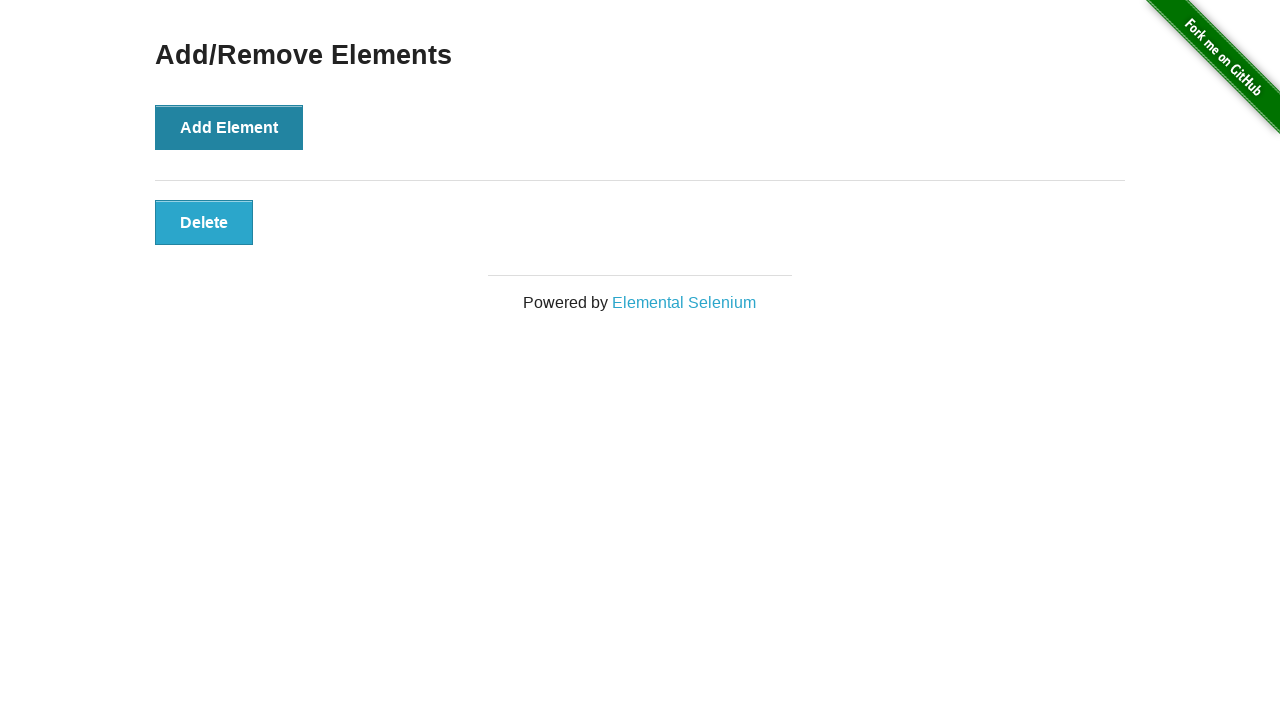

Clicked Delete button to remove the element at (204, 222) on .added-manually
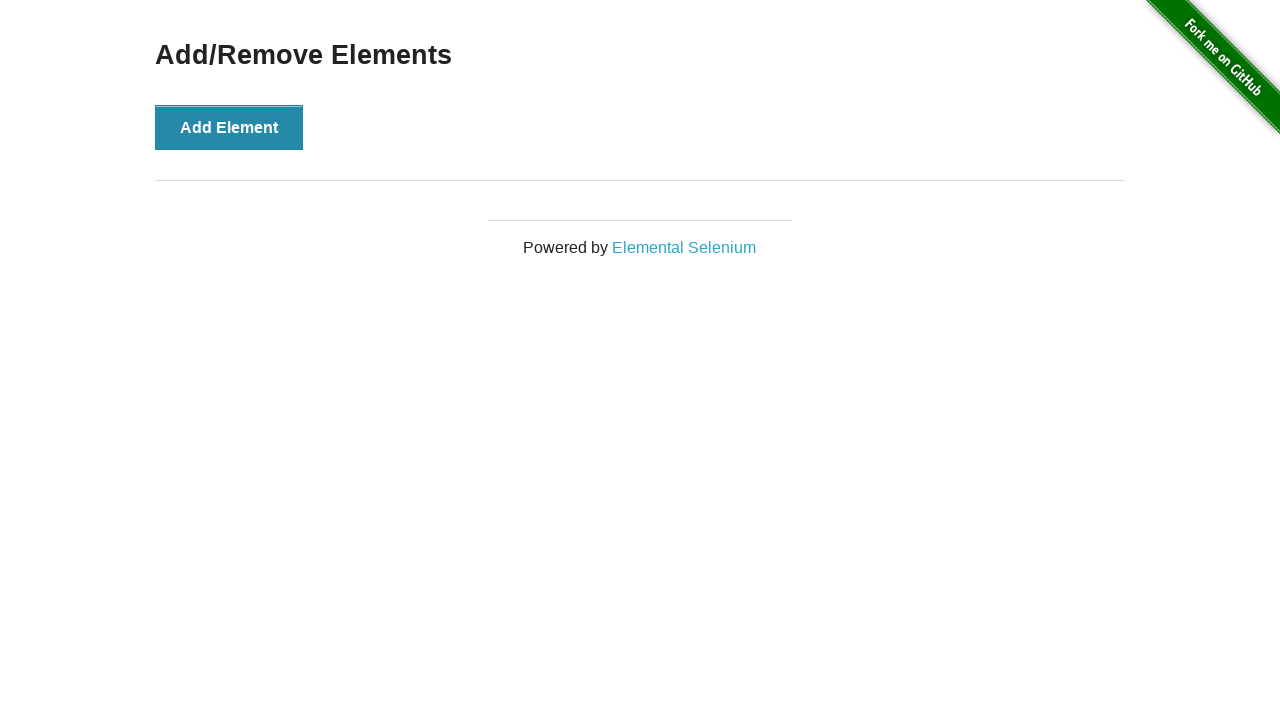

Verified that the element has been successfully removed (count is 0)
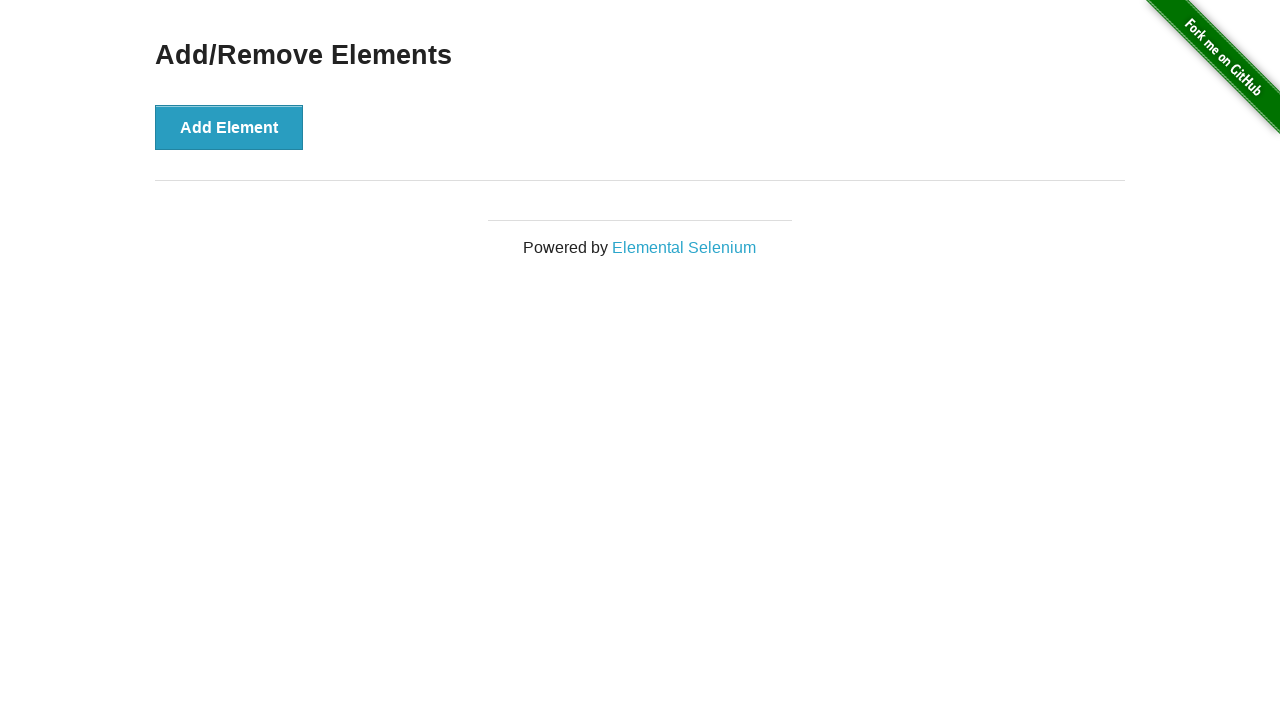

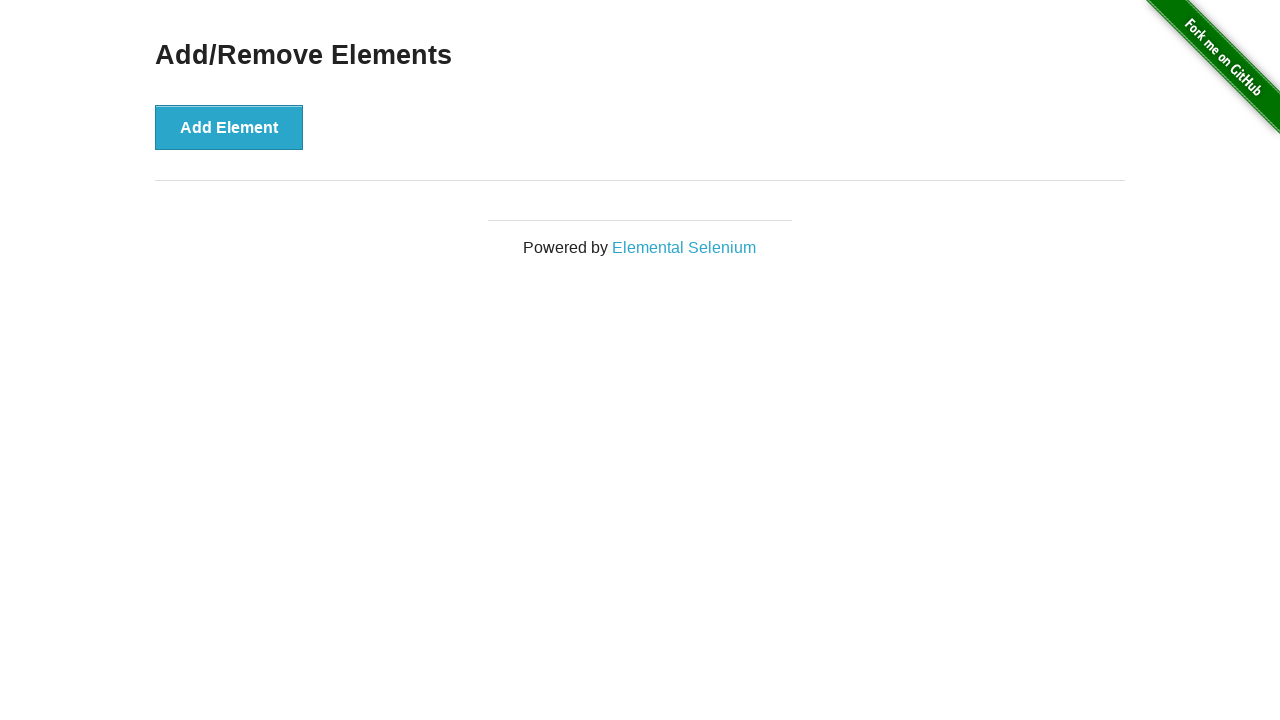